Navigates to MakeMyTrip travel website and verifies the page loads successfully

Starting URL: https://www.makemytrip.com/

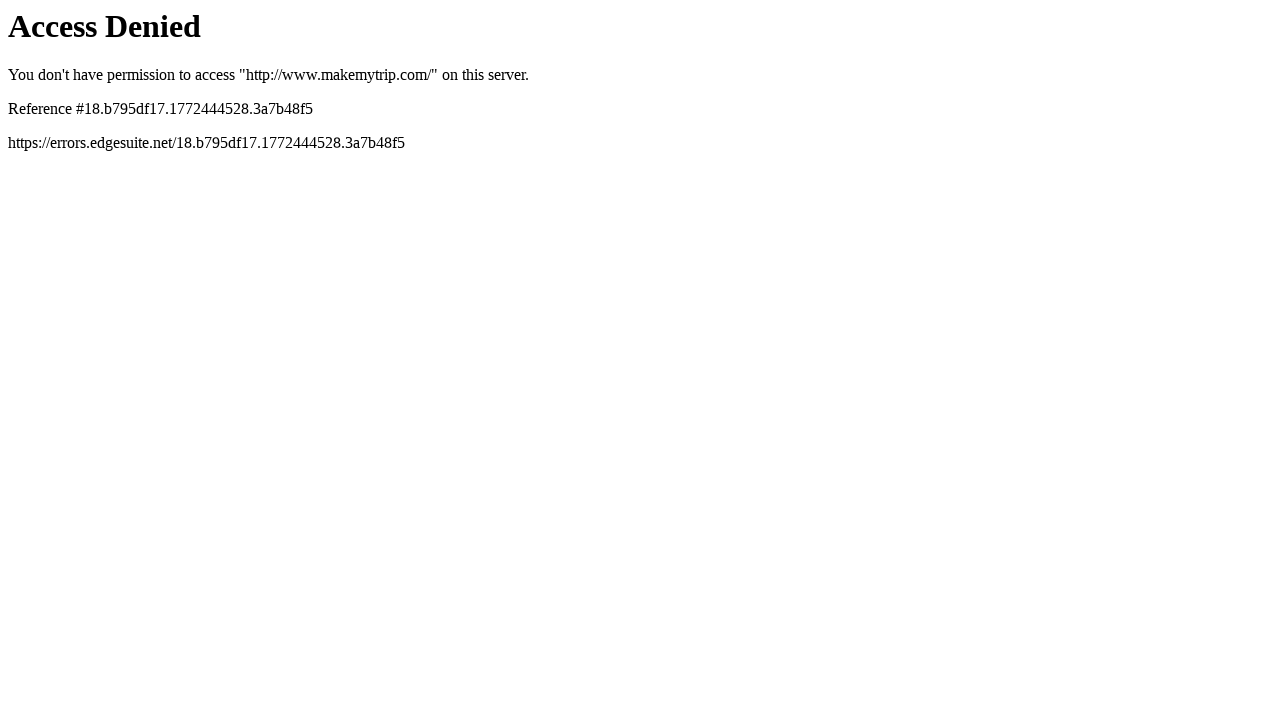

Navigated to MakeMyTrip travel website
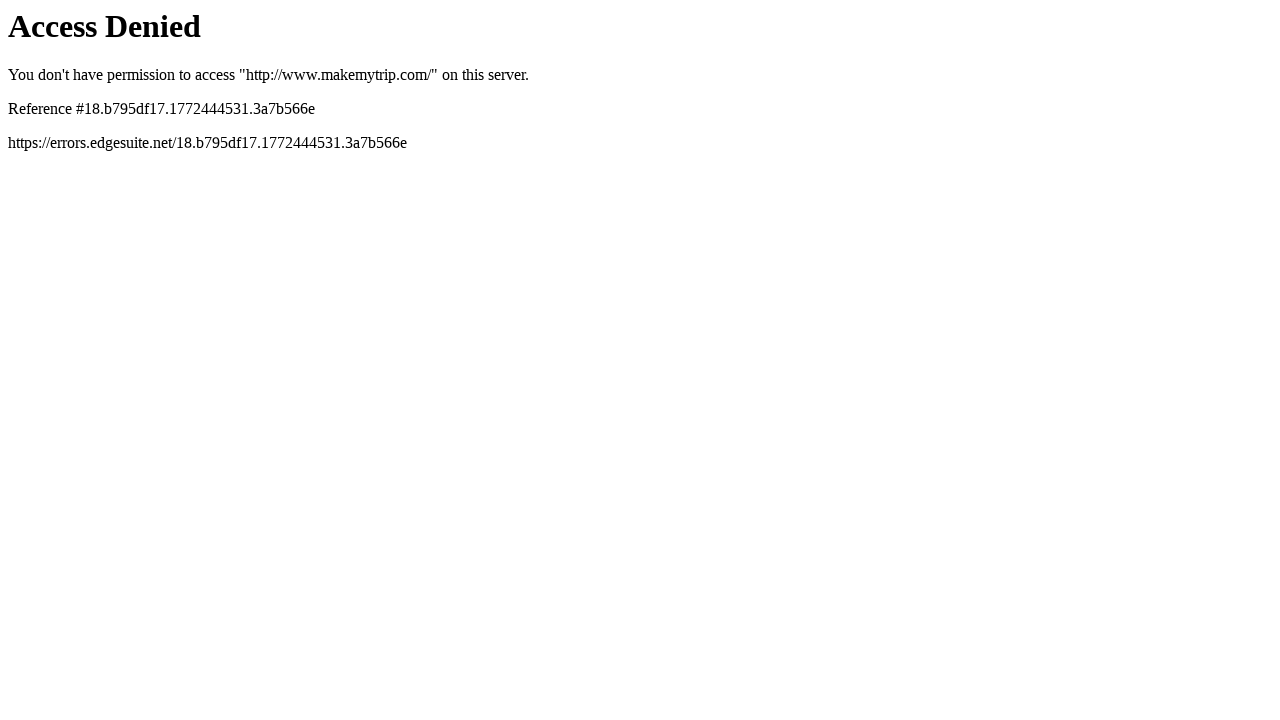

Page DOM content loaded successfully
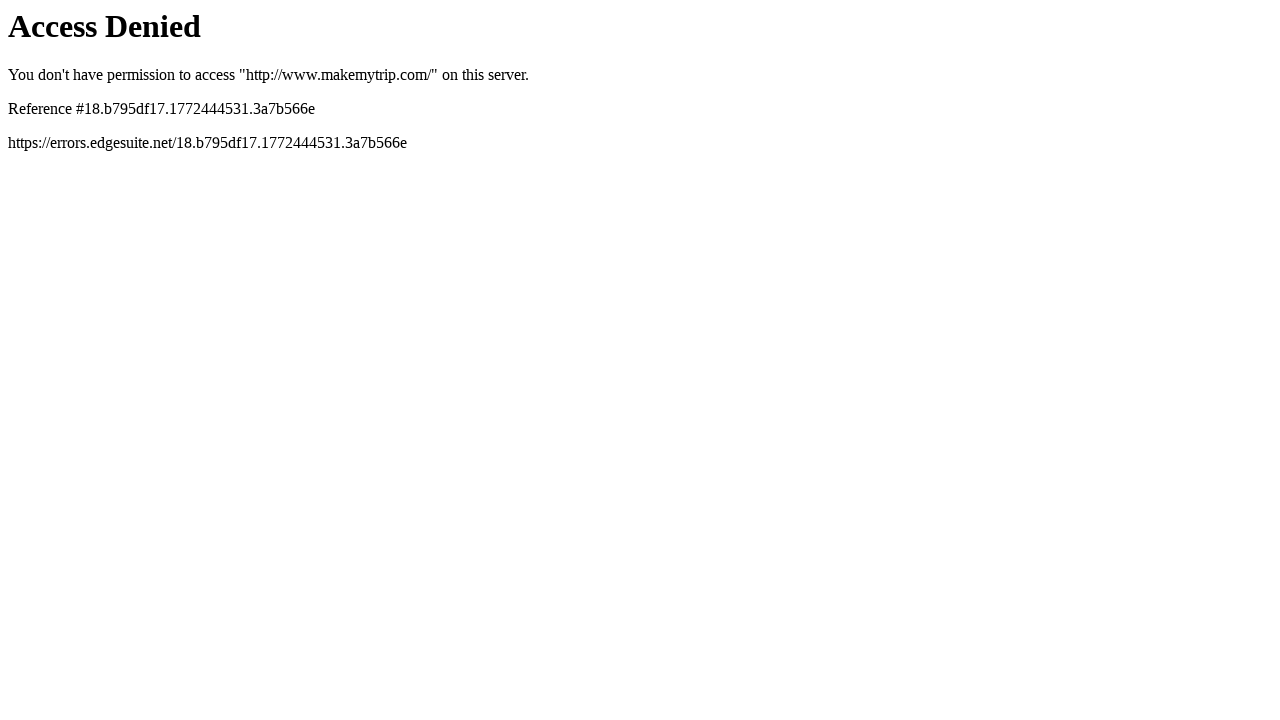

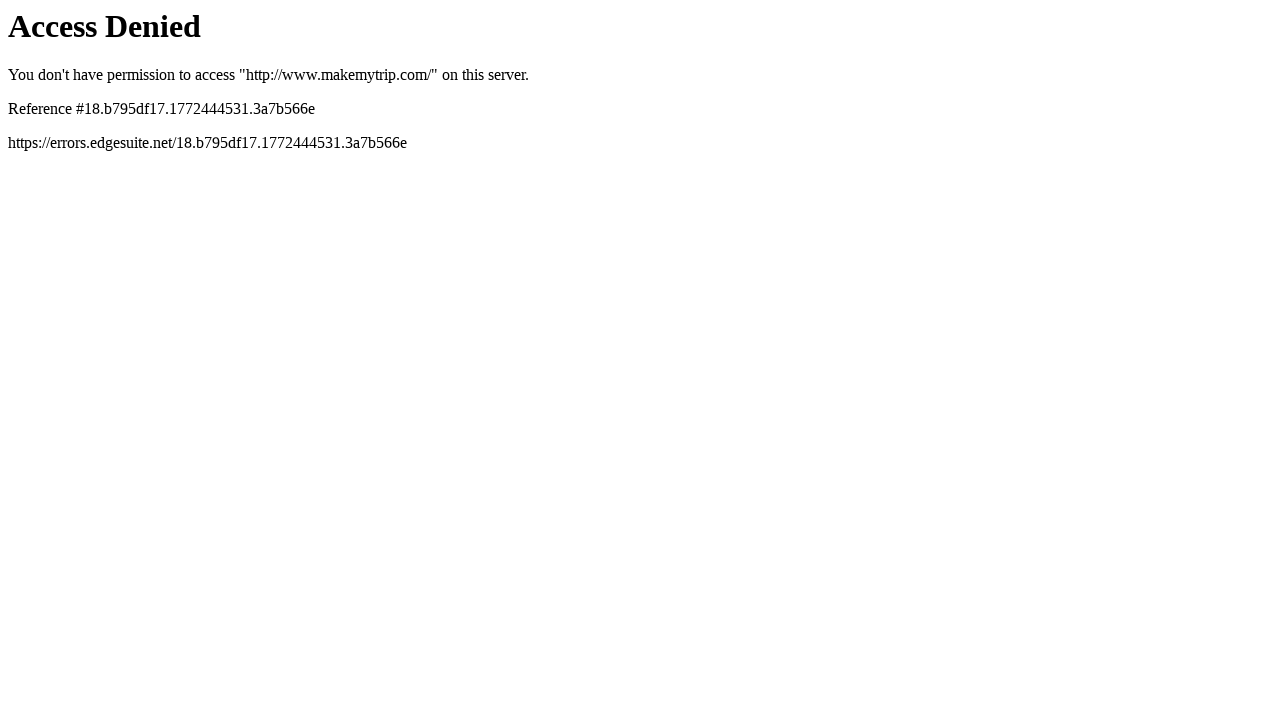